Navigates to anhtester.com website and clicks on the blog link in the navigation

Starting URL: https://anhtester.com

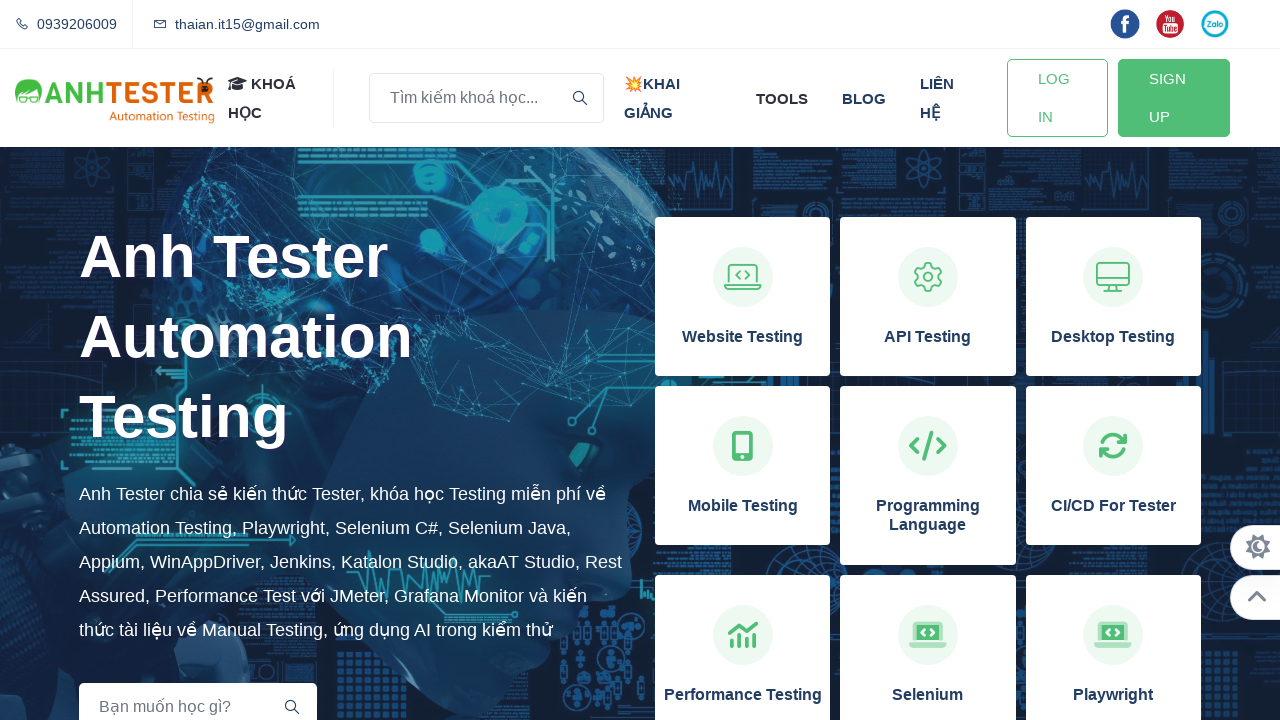

Navigated to https://anhtester.com
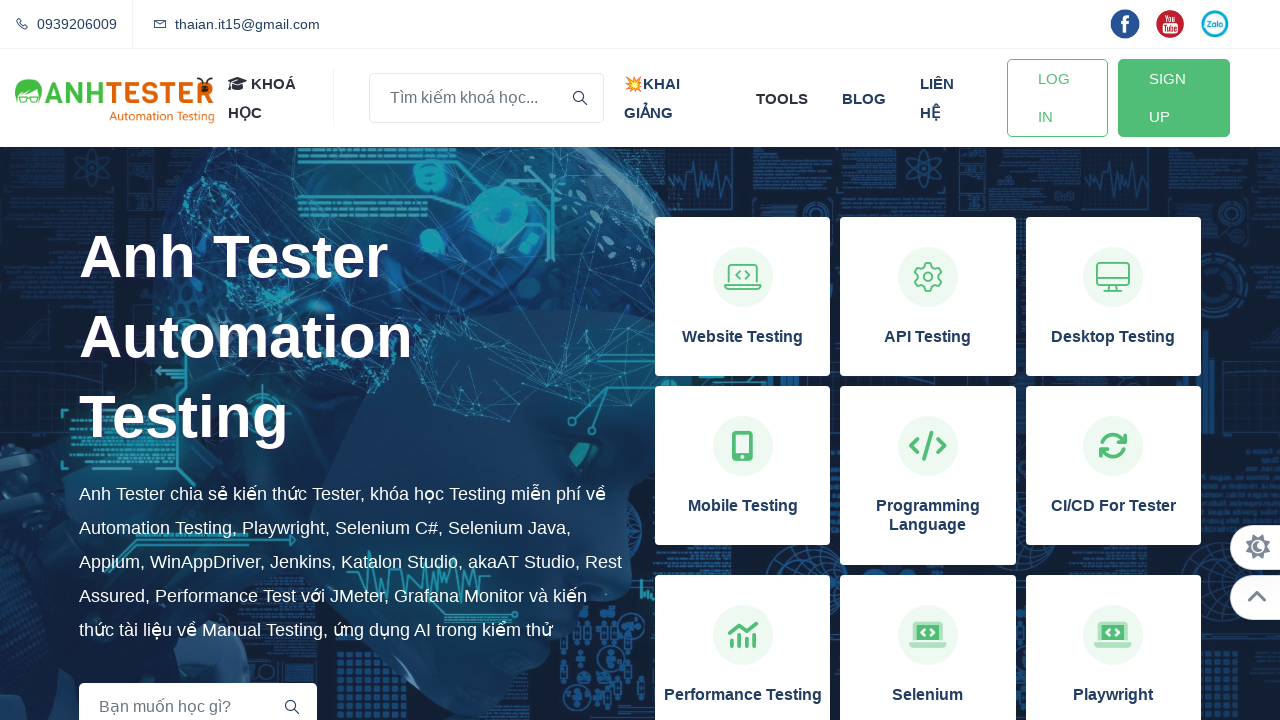

Clicked on blog link in navigation at (864, 98) on xpath=//a[normalize-space()='blog']
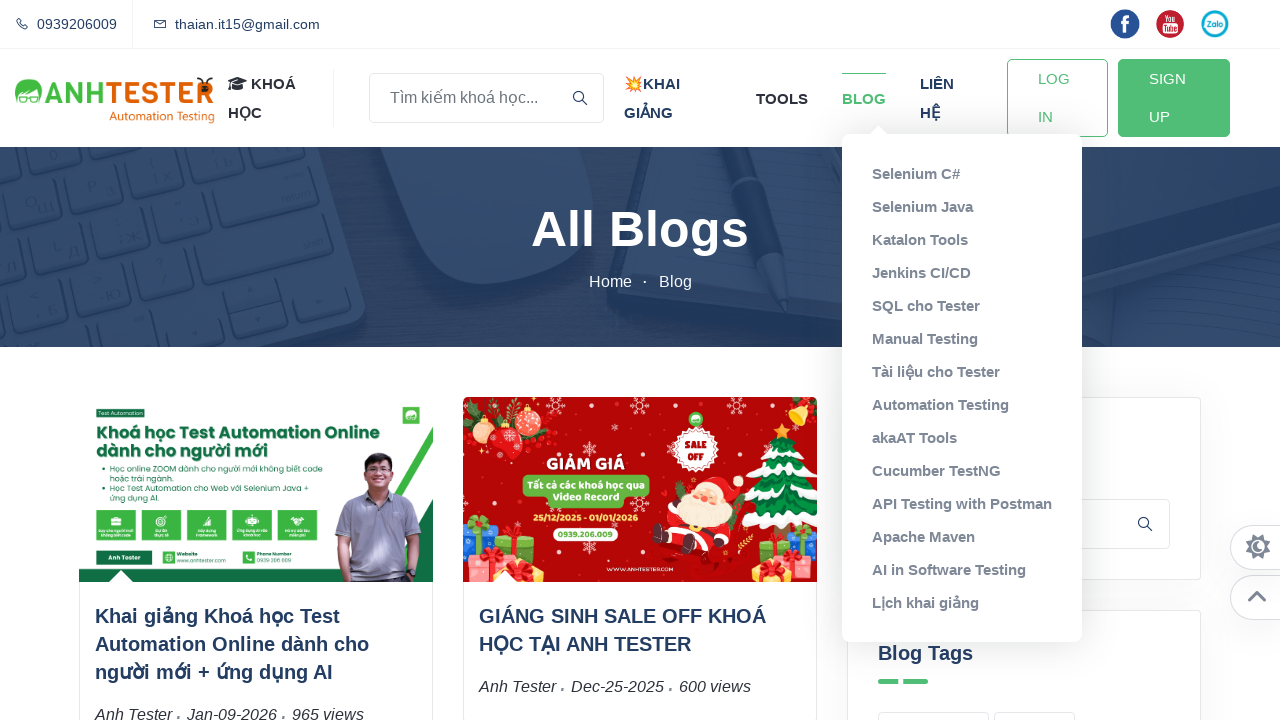

Blog page loaded successfully
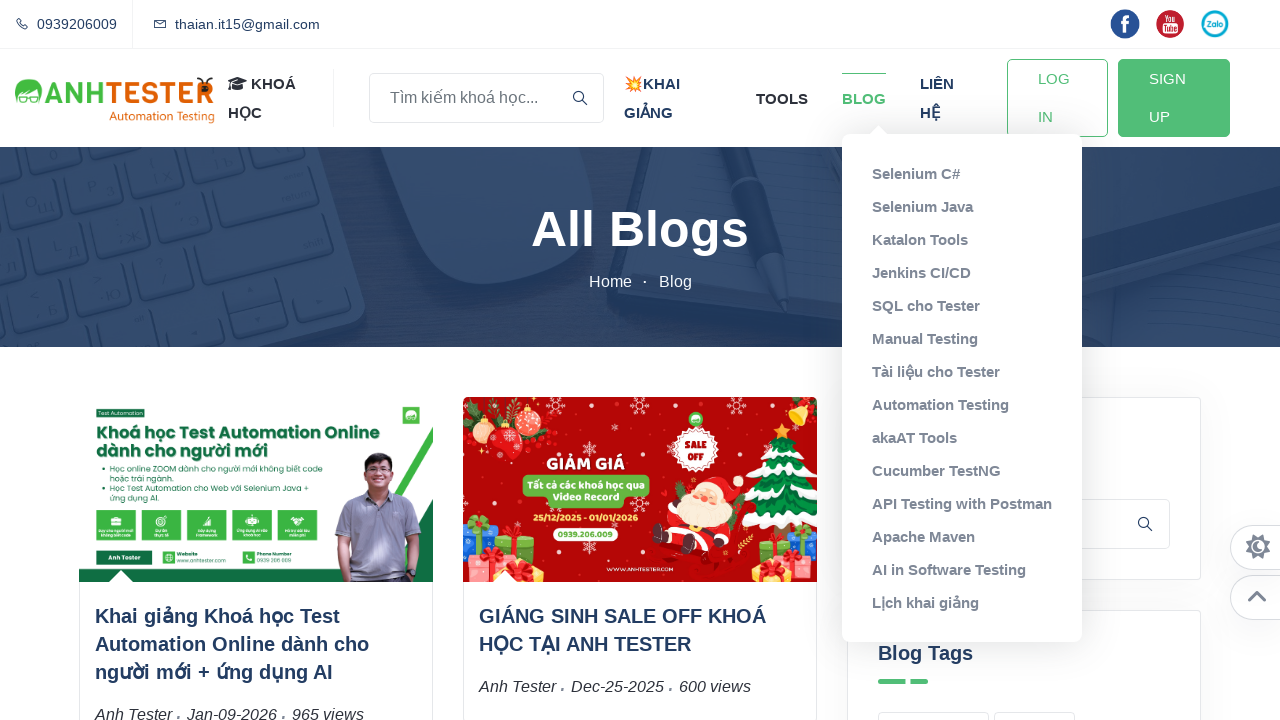

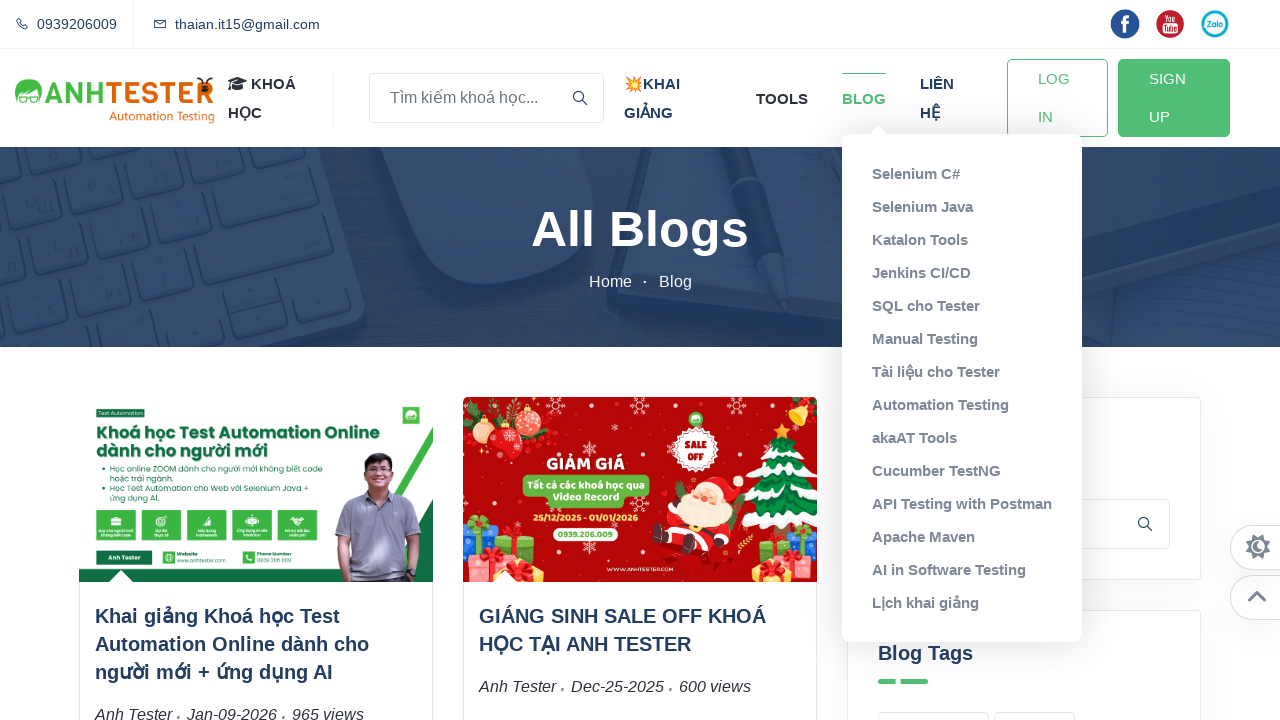